Navigates to a GitHub user profile page and waits for the page to load

Starting URL: https://github.com/CrispusDH

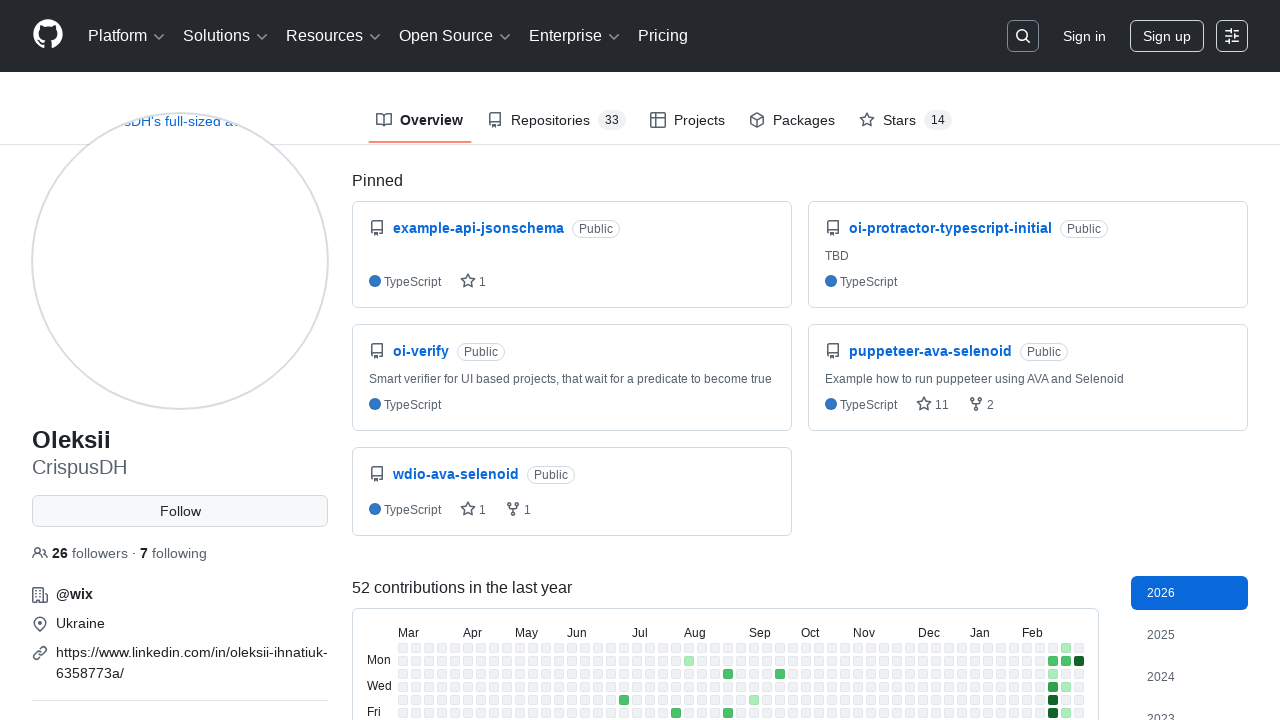

Navigated to GitHub user profile page for CrispusDH
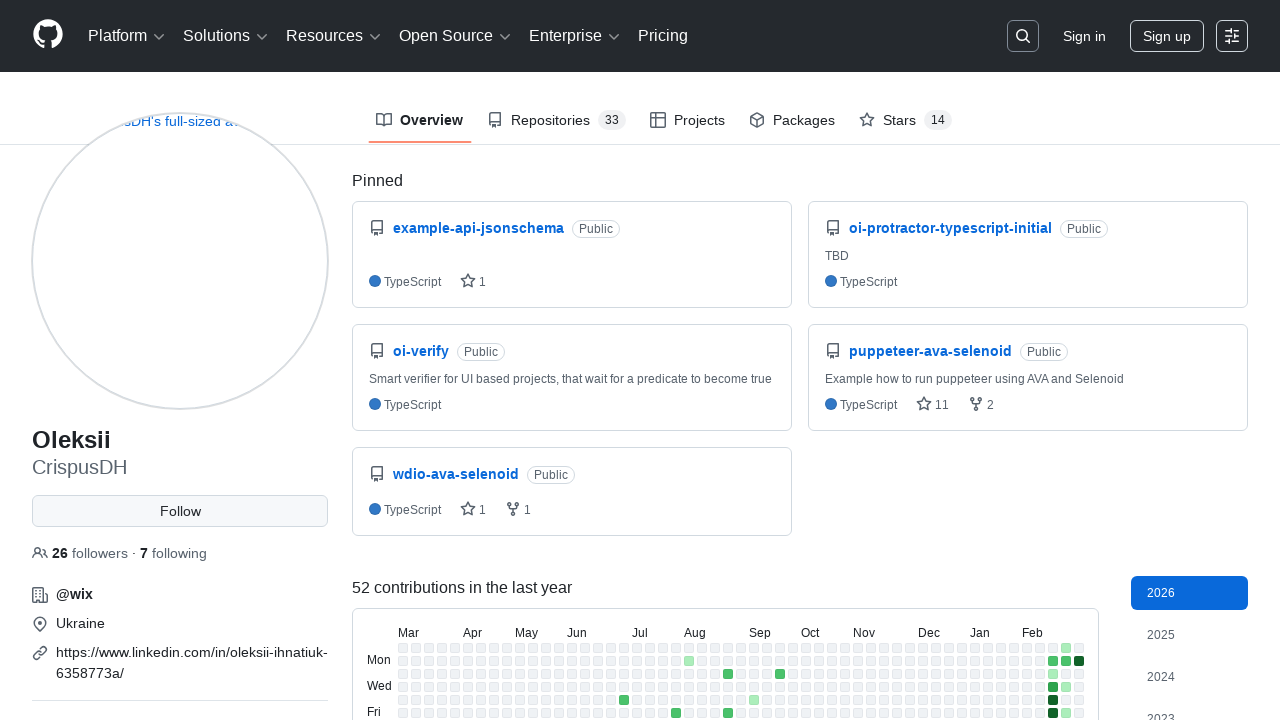

Waited for avatar element to load, indicating profile page is ready
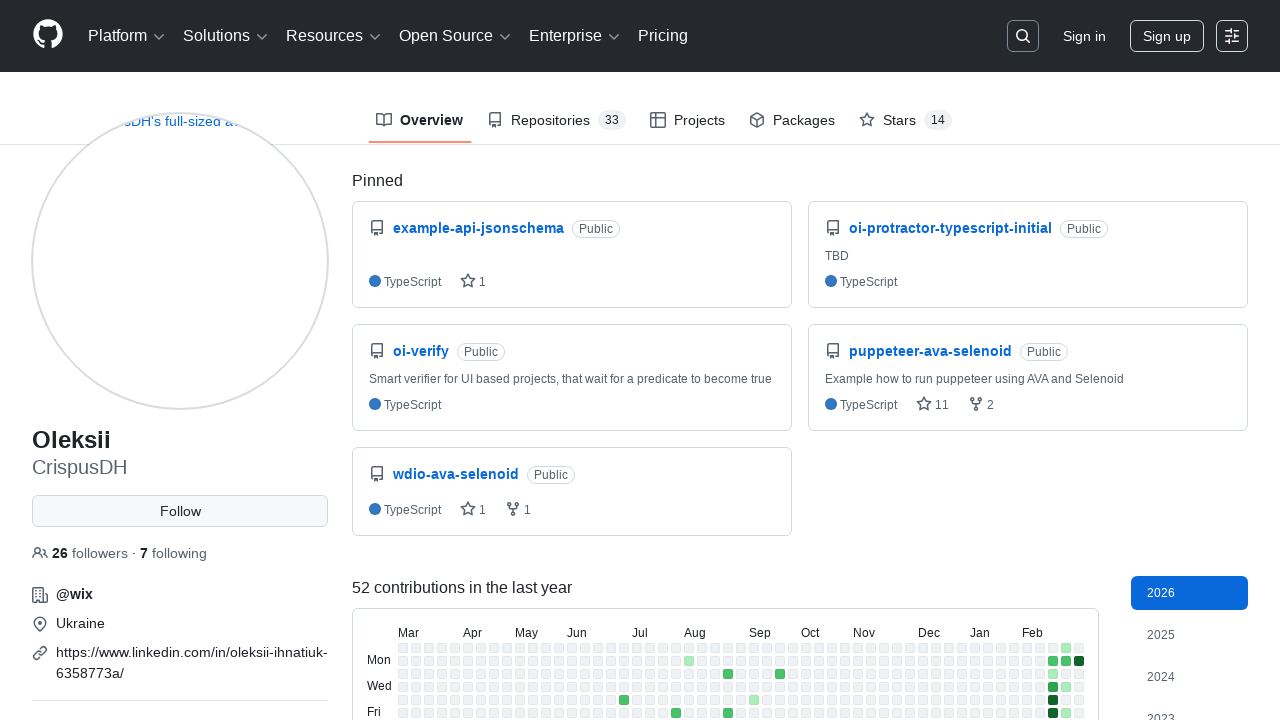

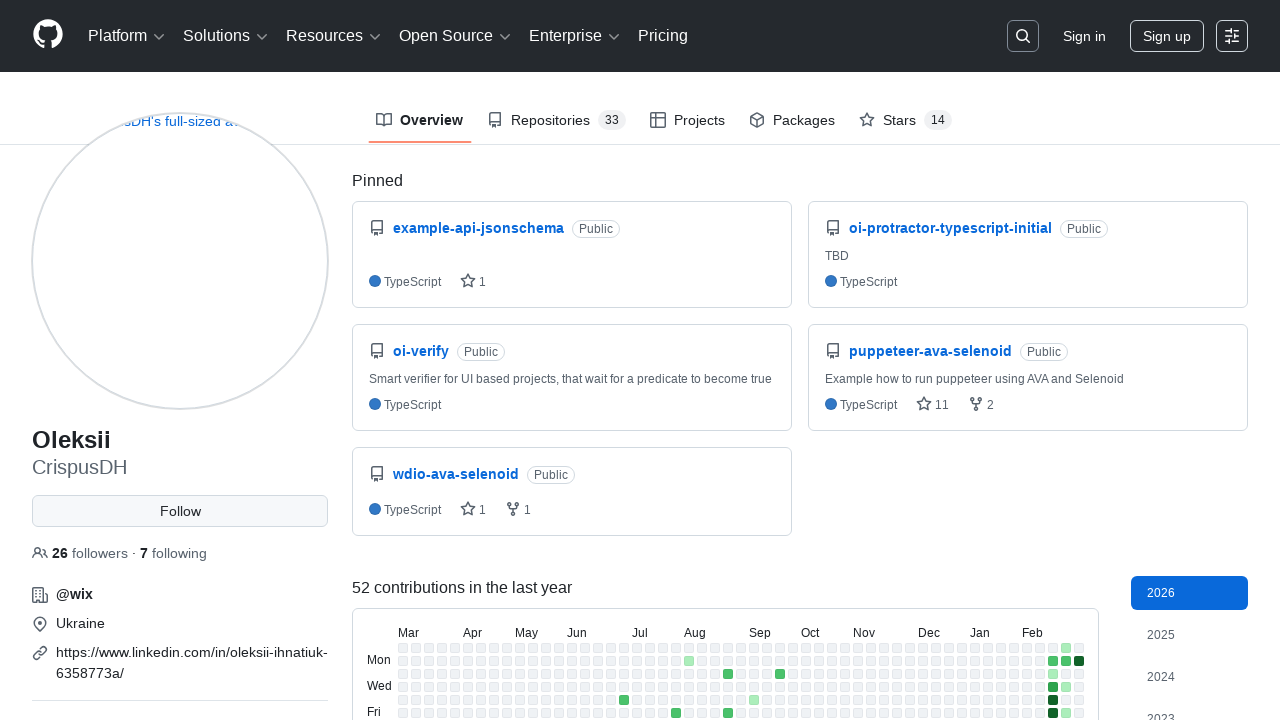